Tests opting out of A/B tests by setting the opt-out cookie before navigating to the A/B test page

Starting URL: http://the-internet.herokuapp.com

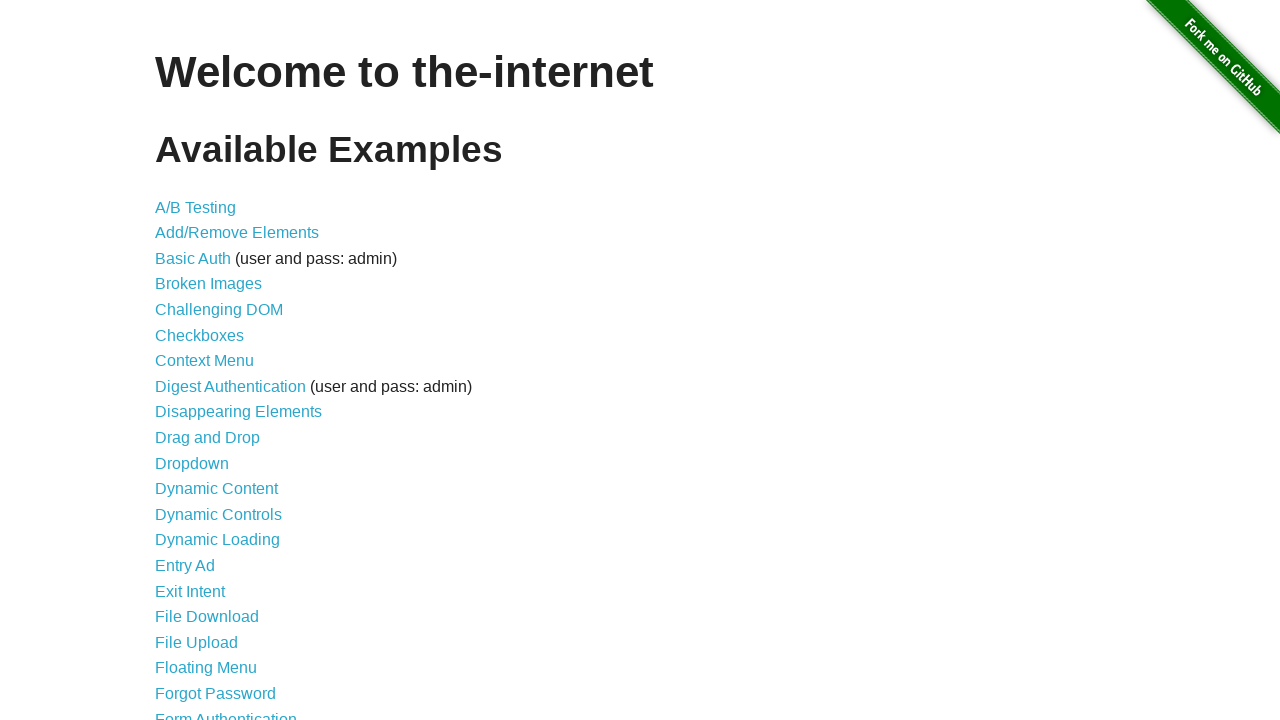

Added optimizelyOptOut cookie before navigation
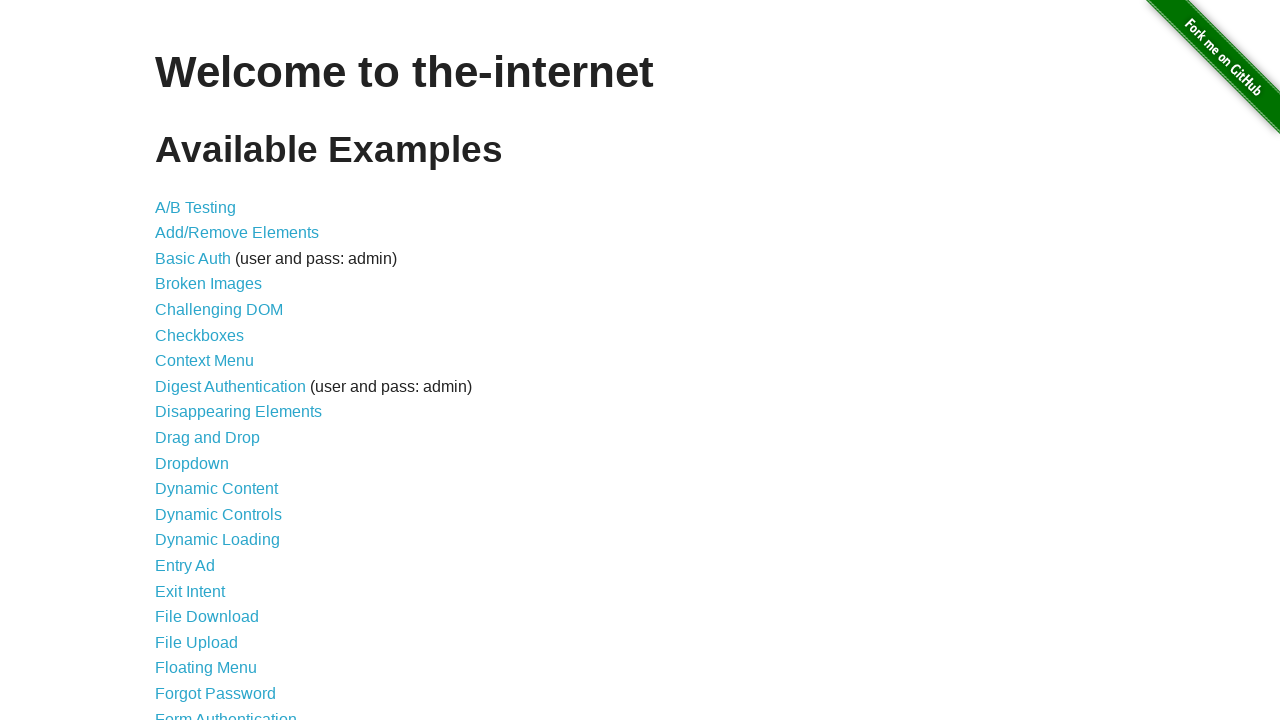

Navigated to A/B test page at /abtest
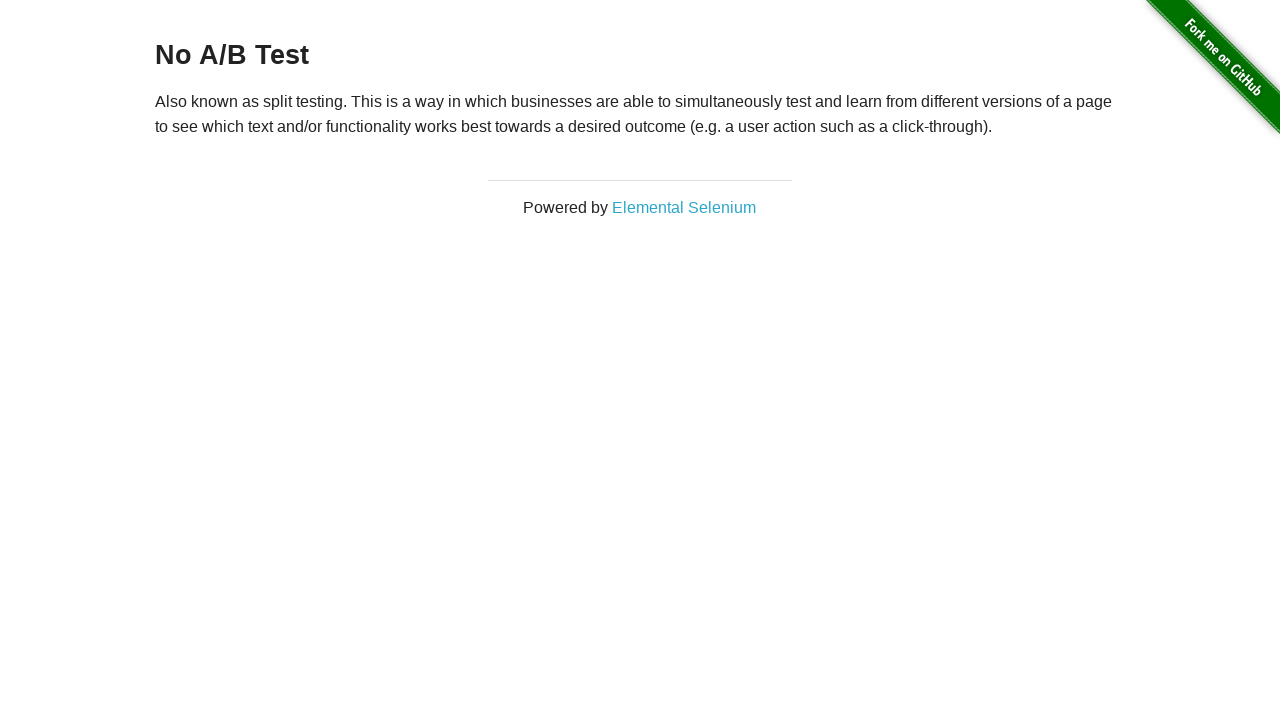

H3 heading element loaded on page
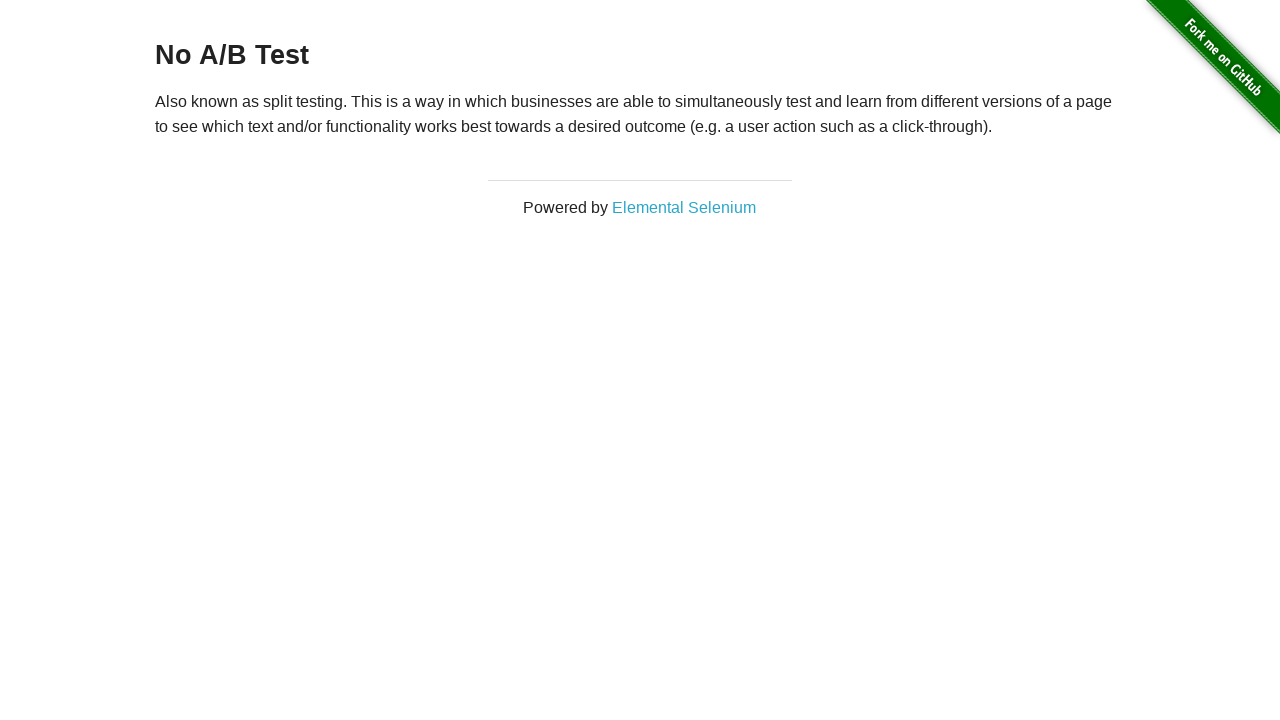

Retrieved heading text: 'No A/B Test'
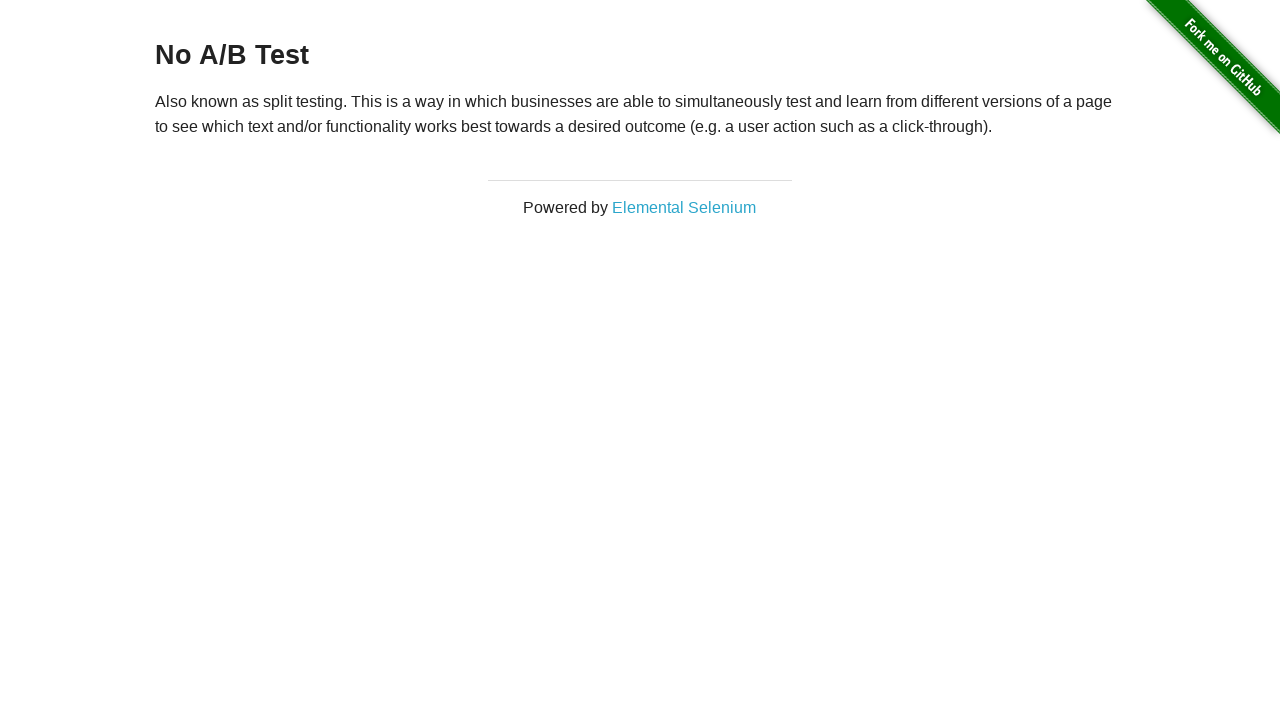

Verified heading text matches 'No A/B Test' - opt-out successful
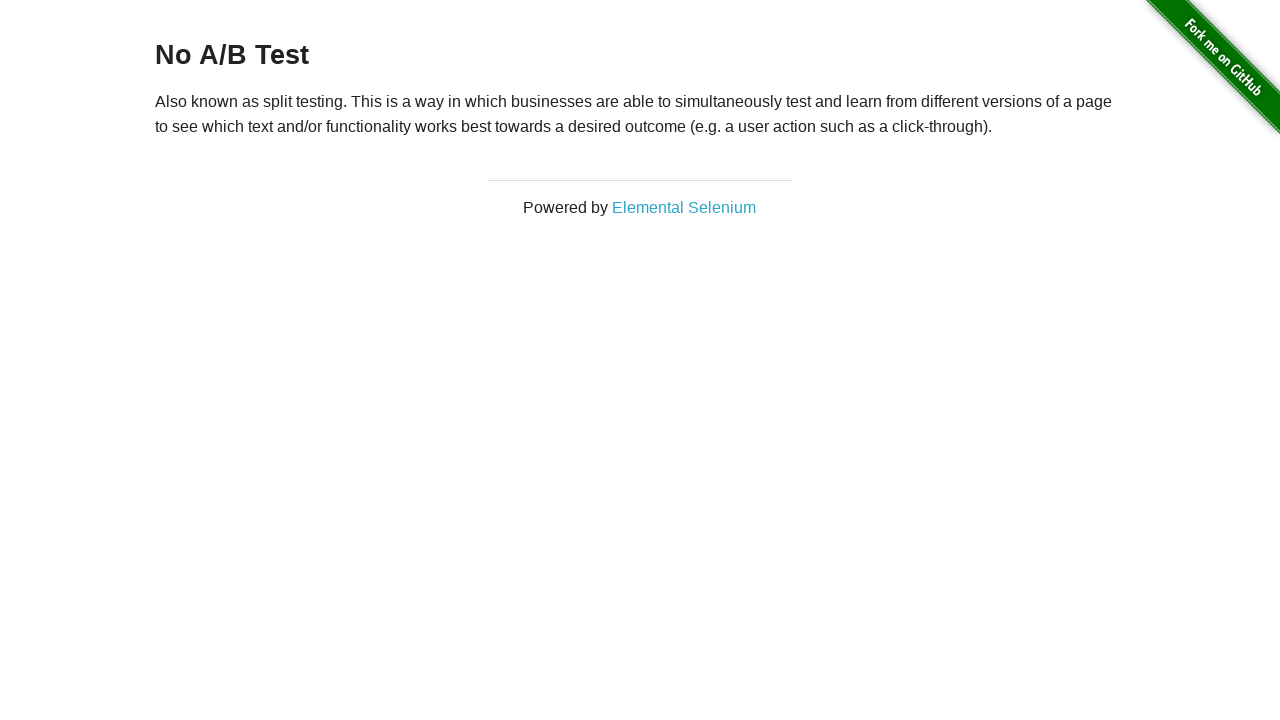

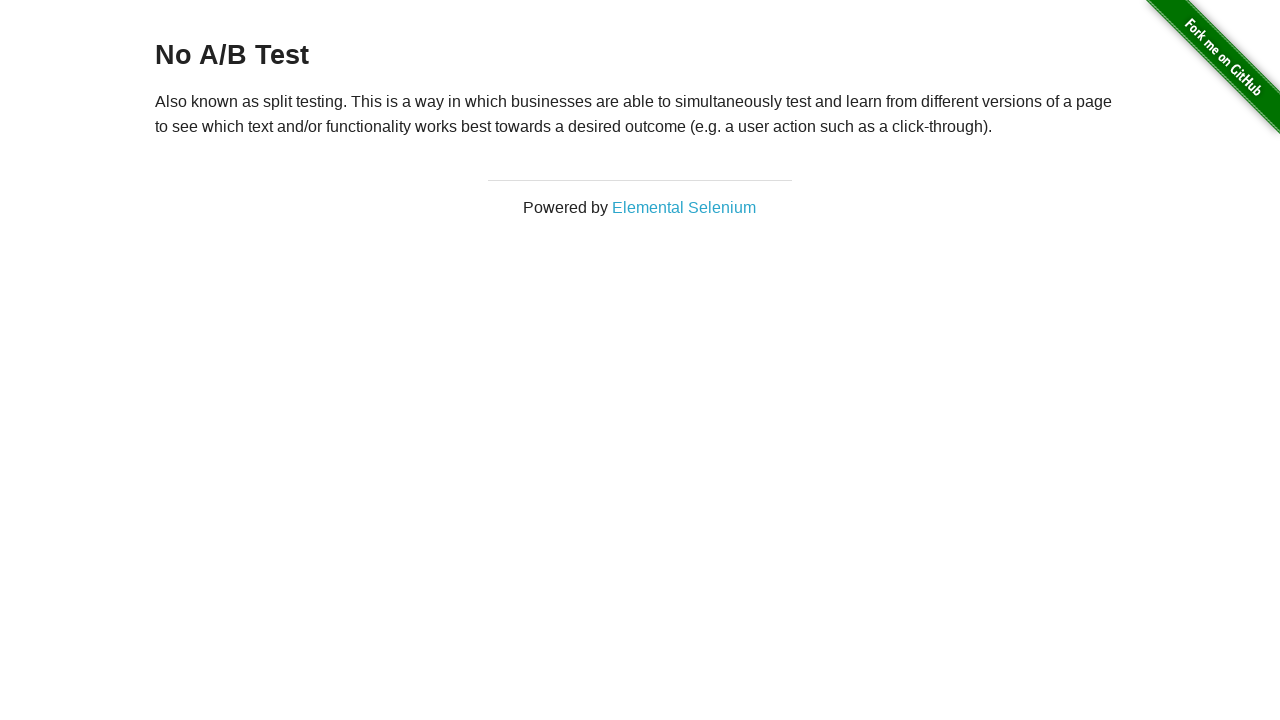